Navigates to a CSDN blog post about selenium and chromedriver installation

Starting URL: https://blog.csdn.net/weixin_43231021/article/details/88586087

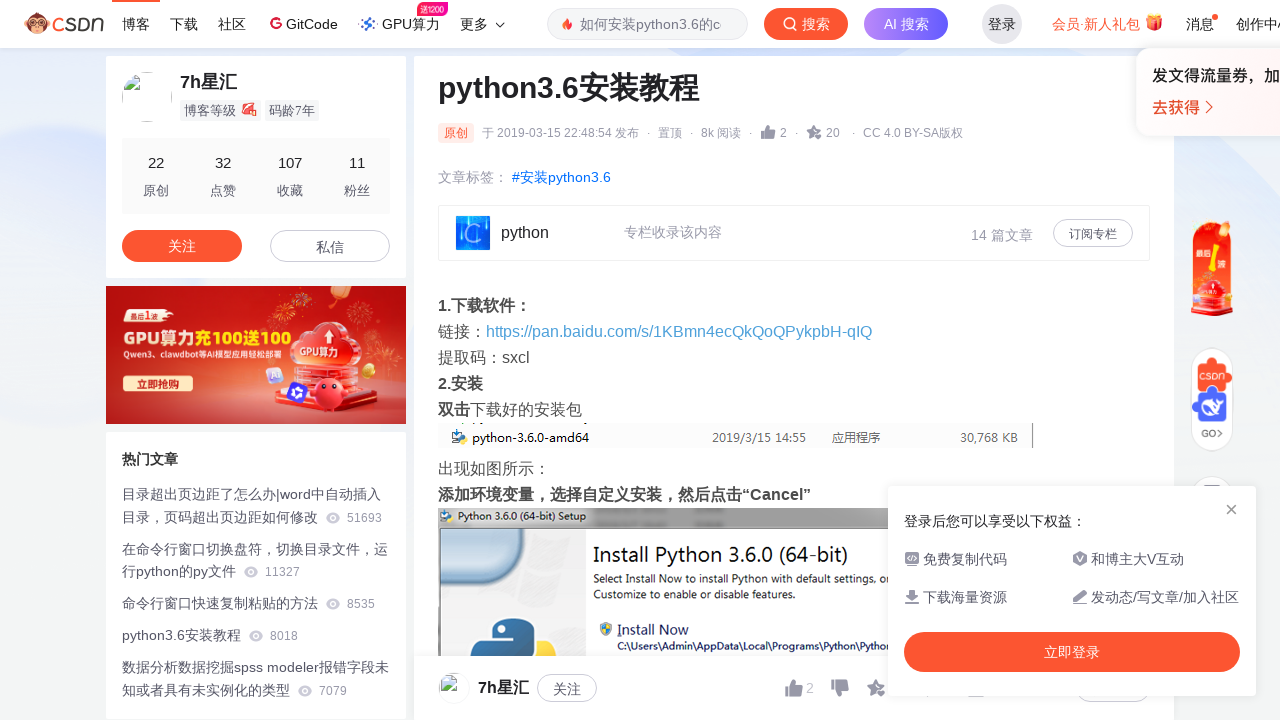

Blog article content loaded
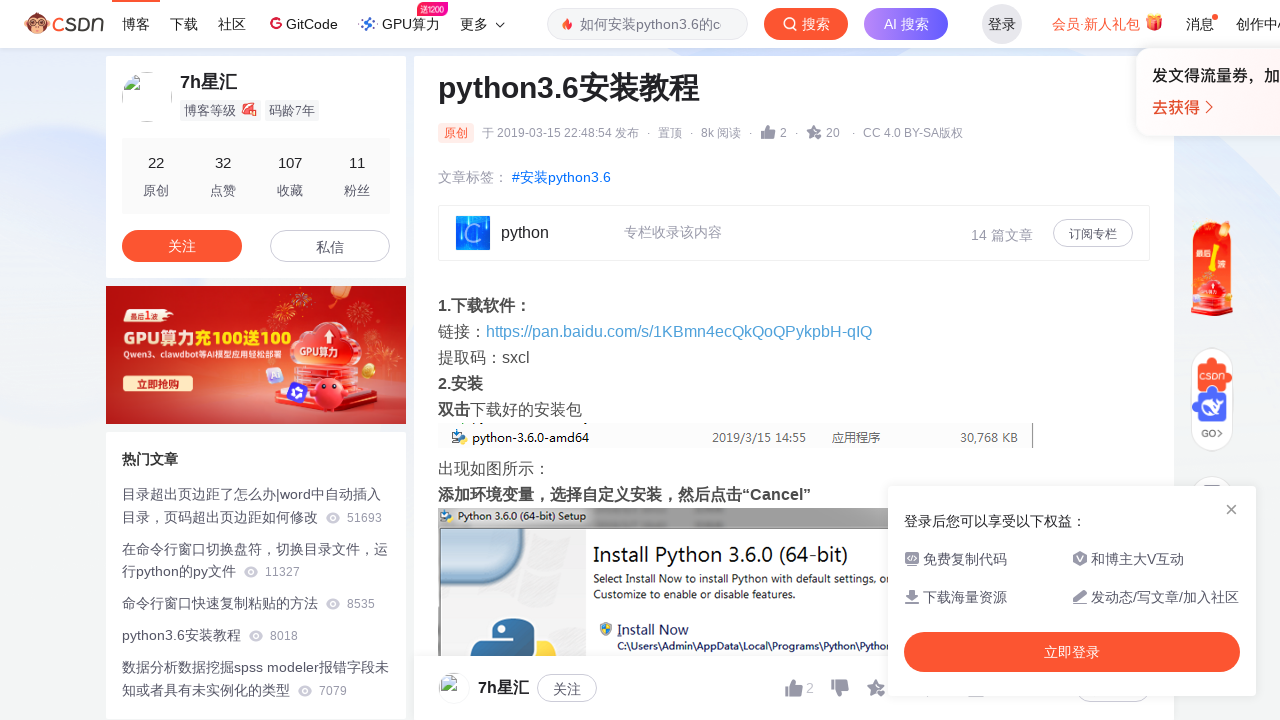

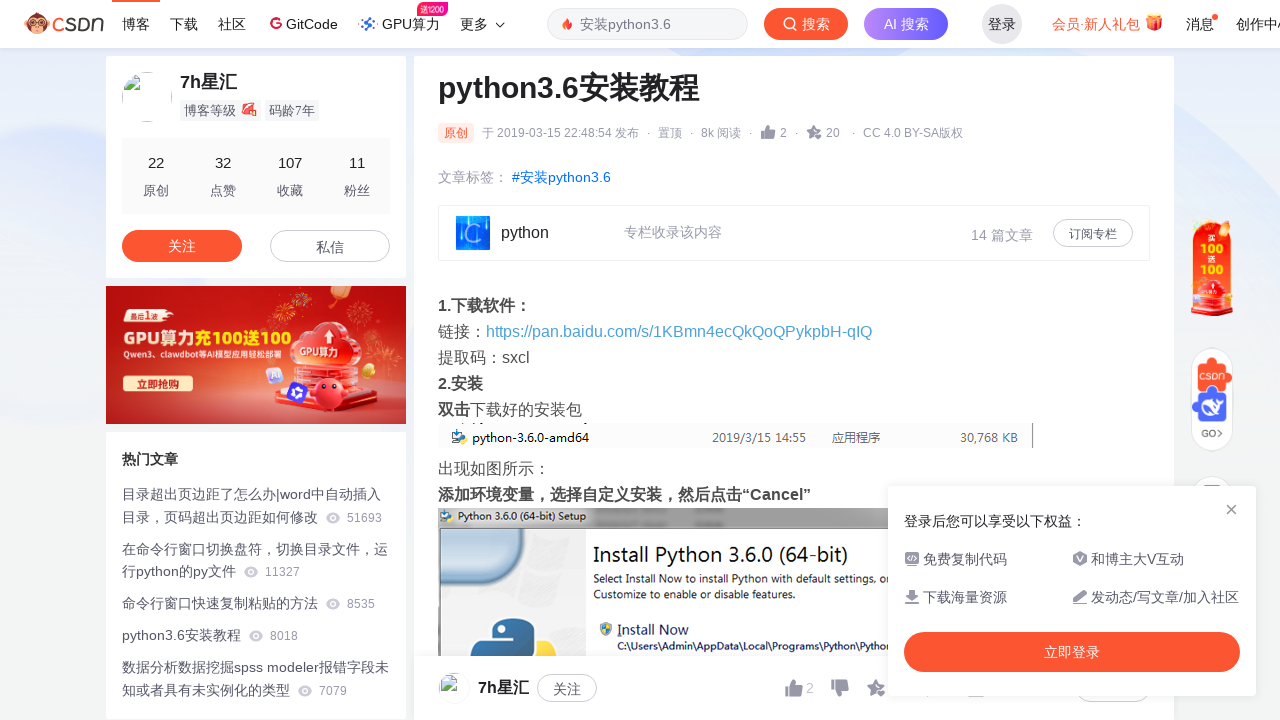